Navigates to the Rifle Accessories page and tests pagination by clicking through pagination links and verifying navigation works.

Starting URL: https://www.glendale.com

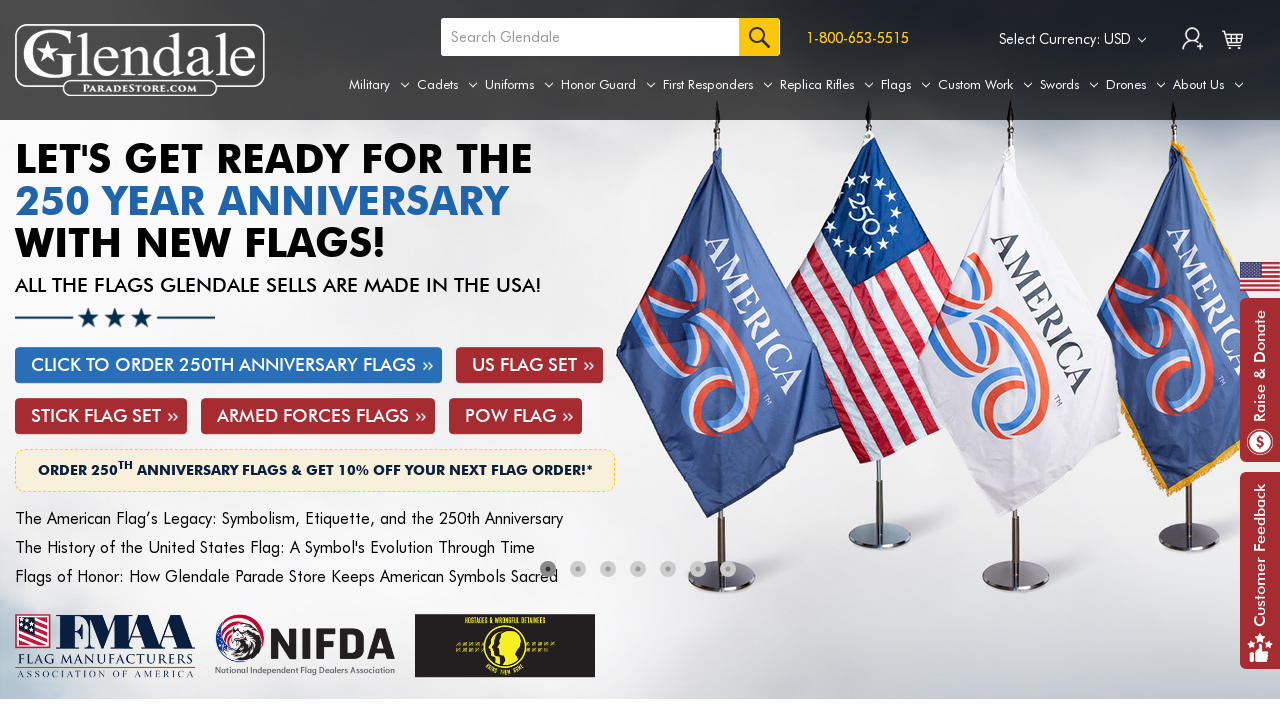

Hovered over Replica Rifles menu tab at (827, 85) on a[aria-label='Replica Rifles']
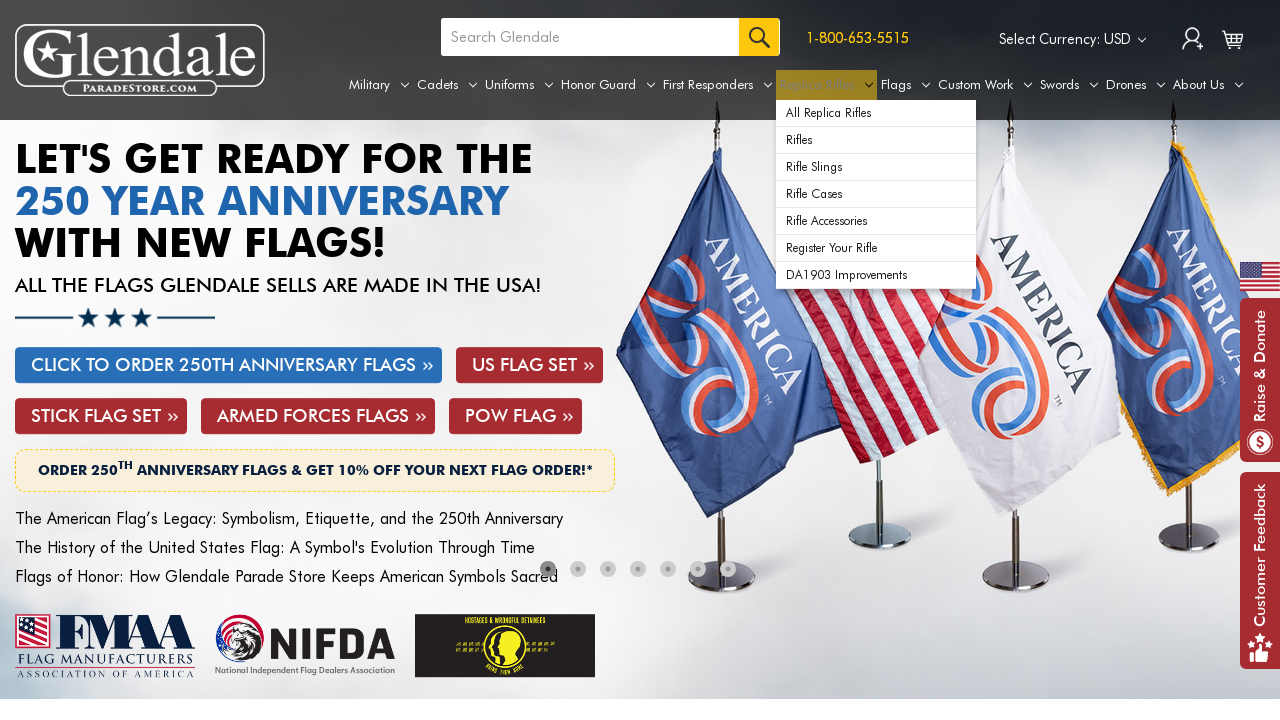

Clicked on Rifle Accessories from dropdown menu at (876, 221) on xpath=//div[@id='navPages-49']/ul[@class='navPage-subMenu-list']/li[@class='navP
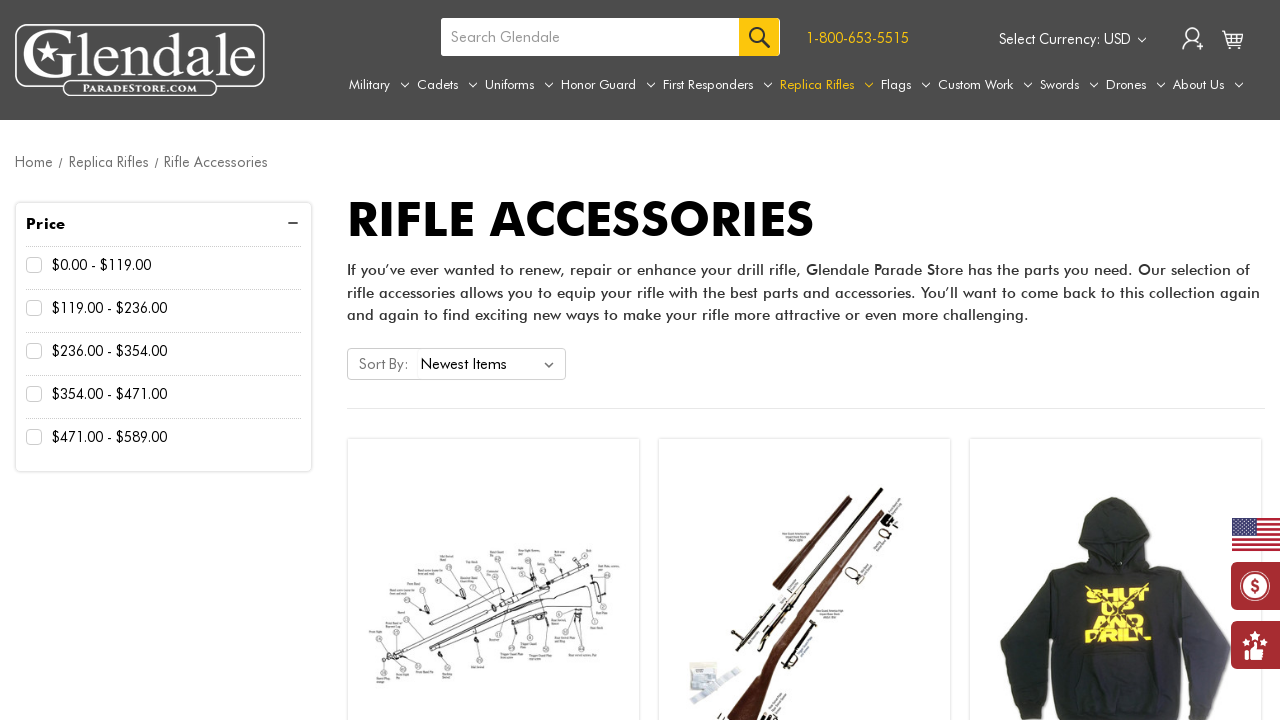

Pagination links became visible on Rifle Accessories page
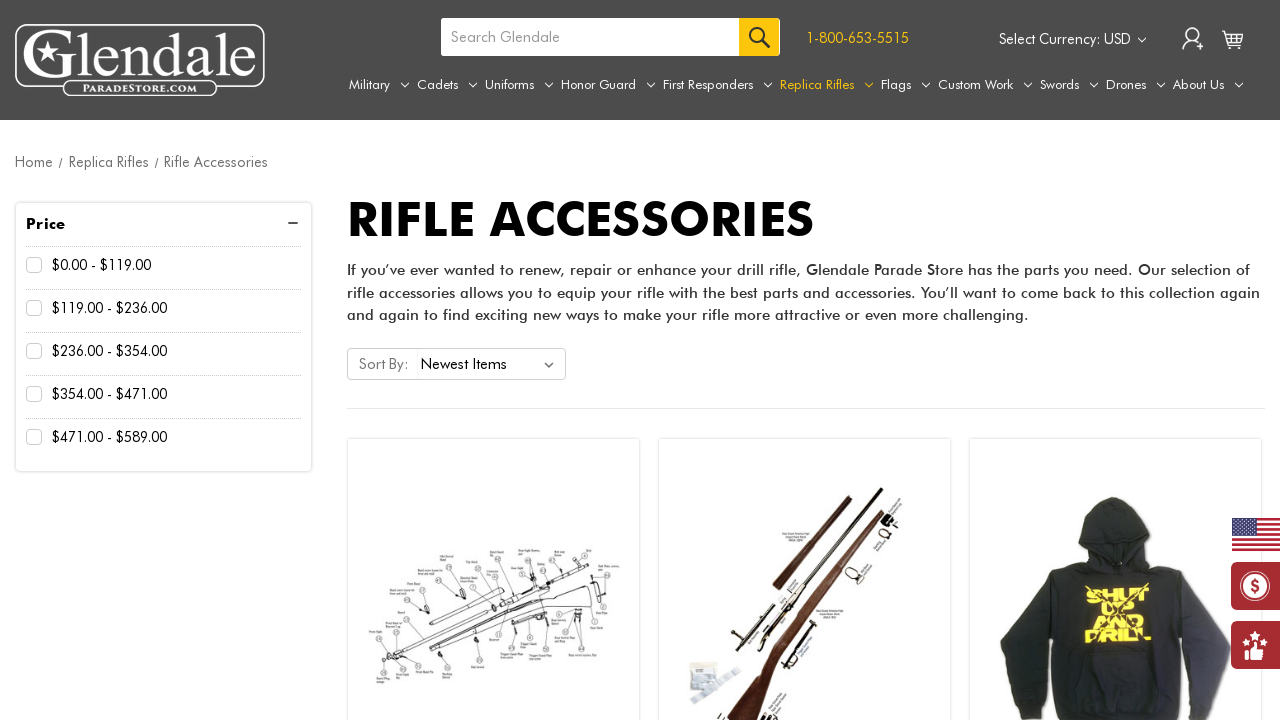

Clicked on first pagination link to navigate to next page at (758, 361) on a.pagination-link >> nth=0
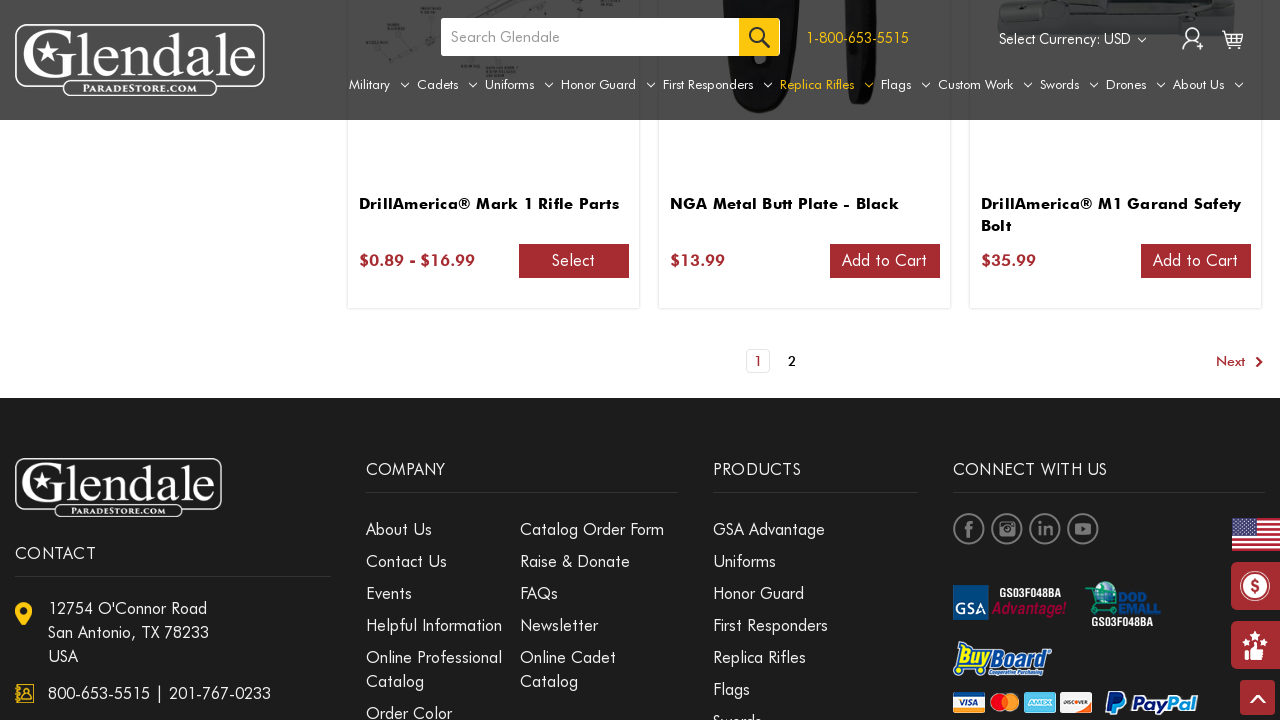

New paginated page loaded successfully
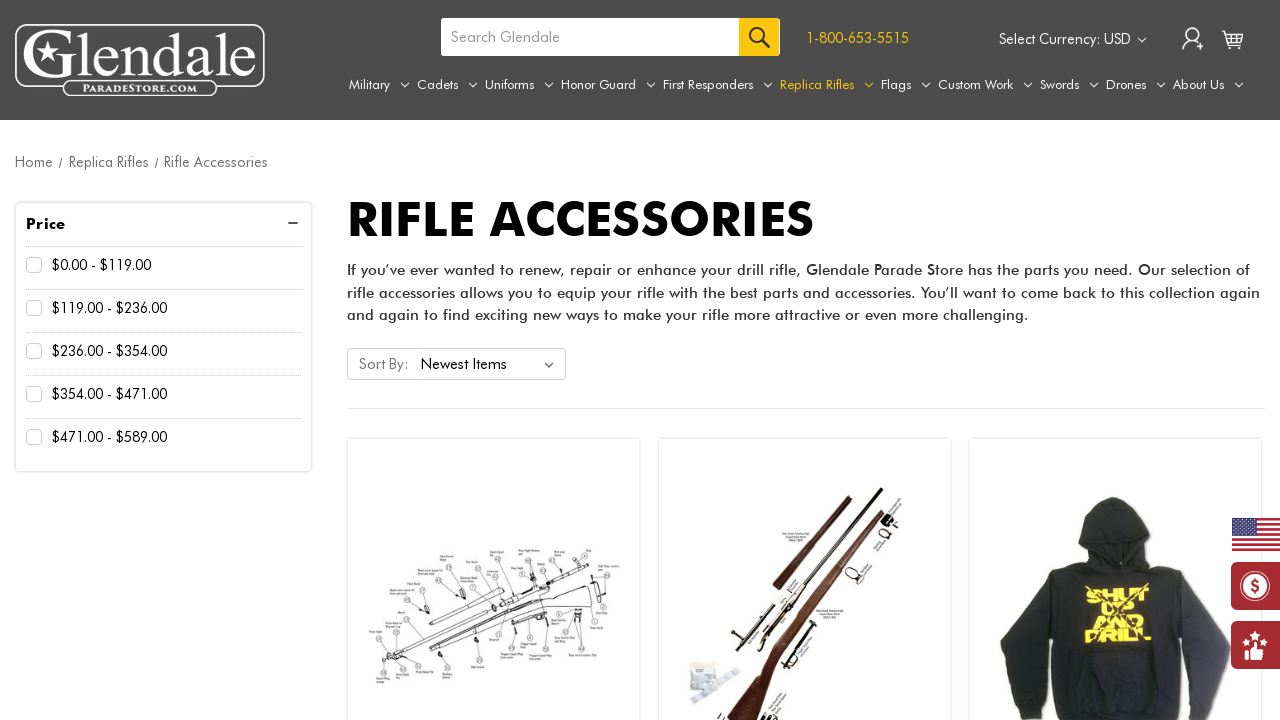

Navigated back to previous page
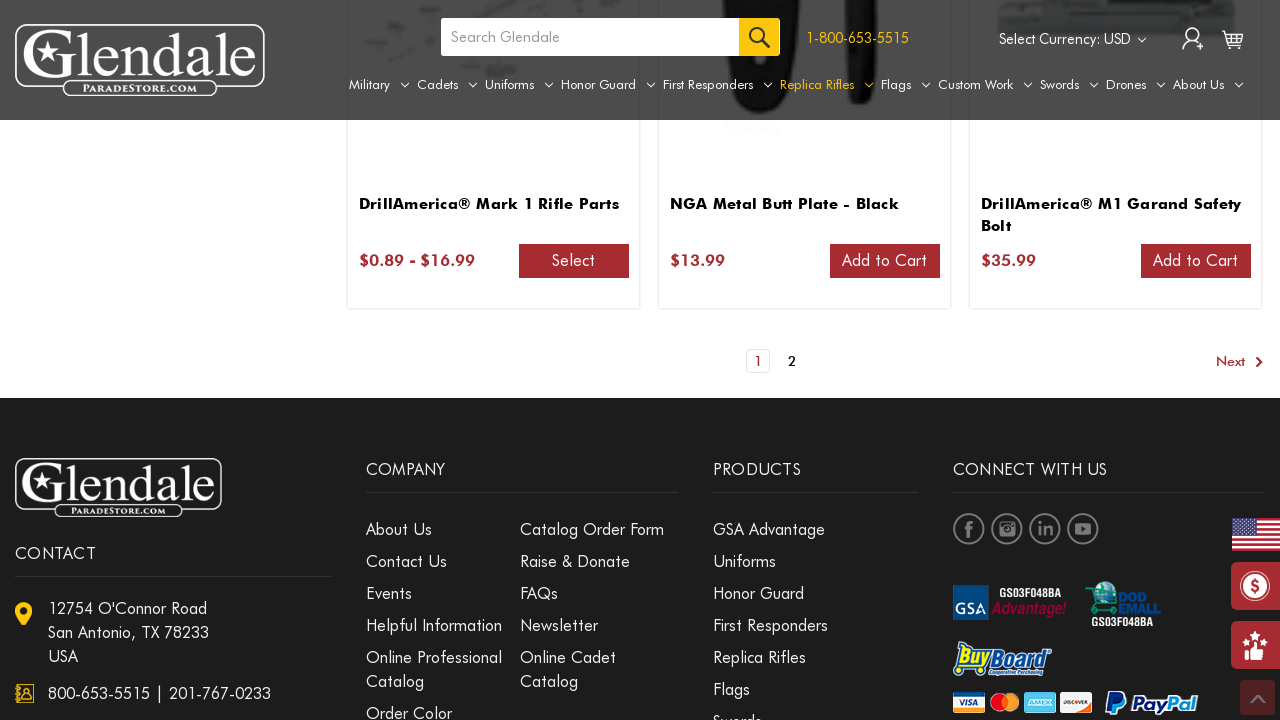

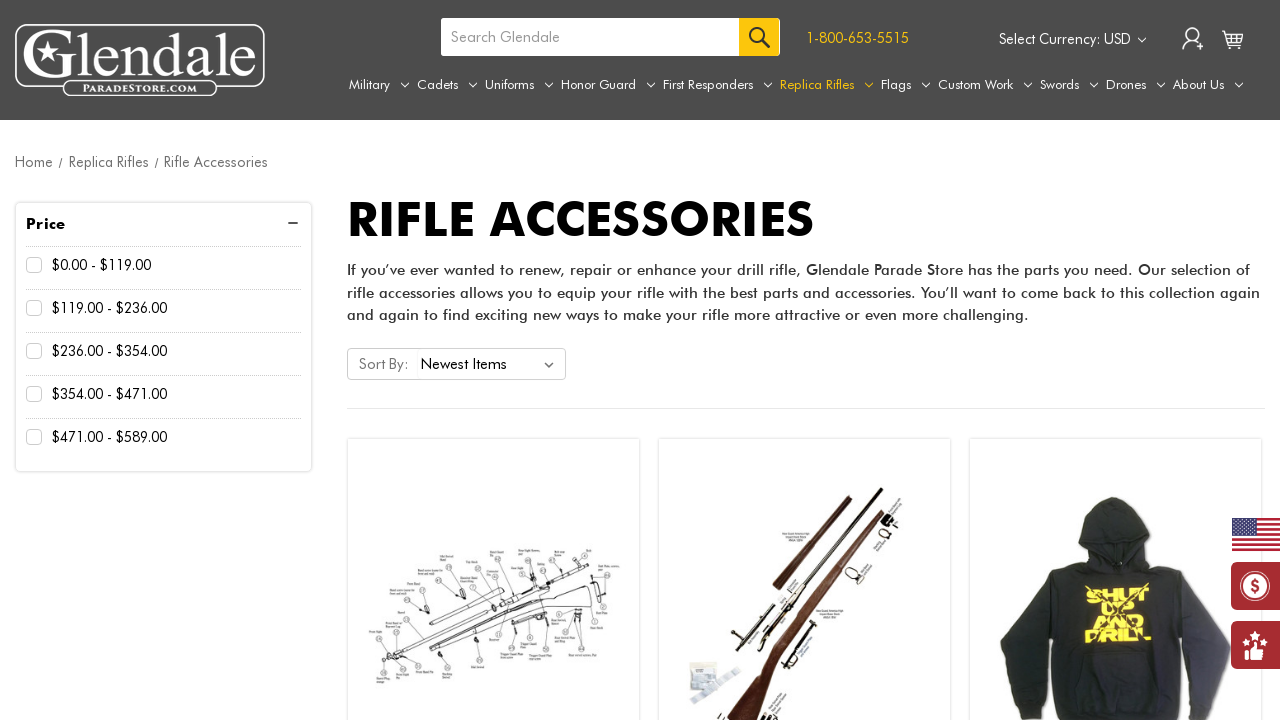